Demonstrates XPath Union concept by finding all links and buttons on a page and attempting to click each one. Note: This will navigate away after the first link click.

Starting URL: https://example.com

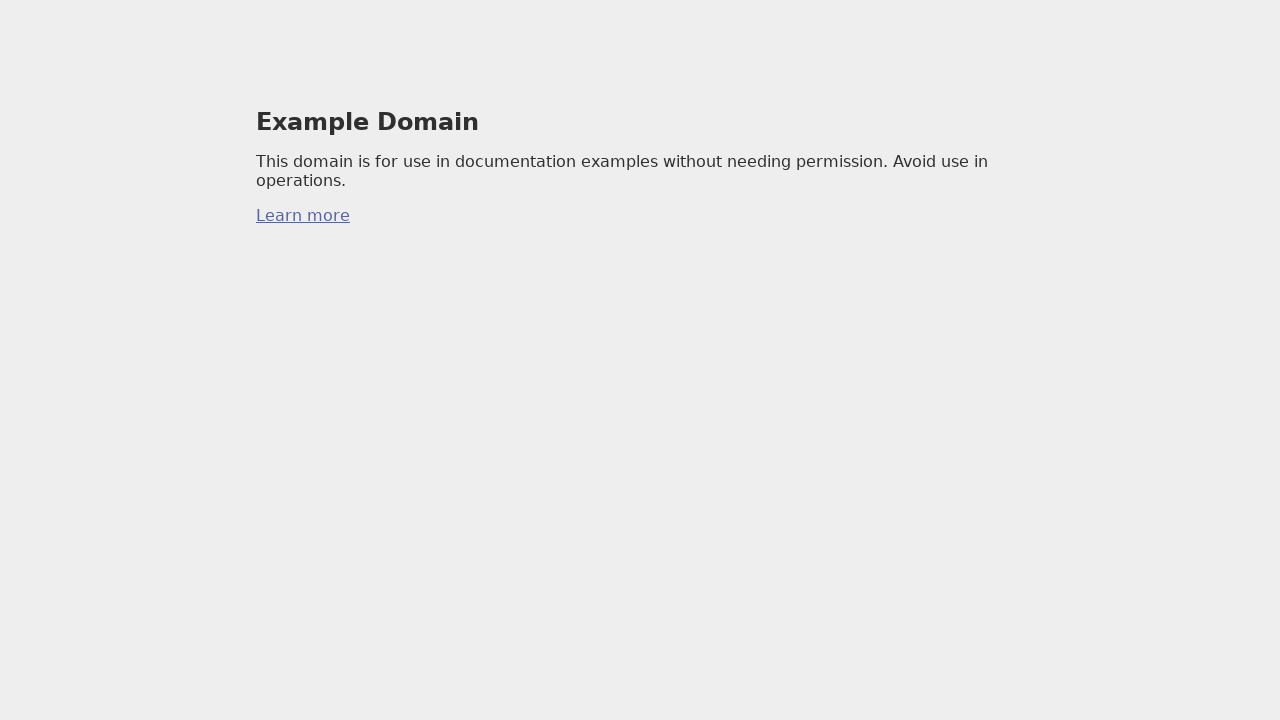

Found all links on the page using XPath
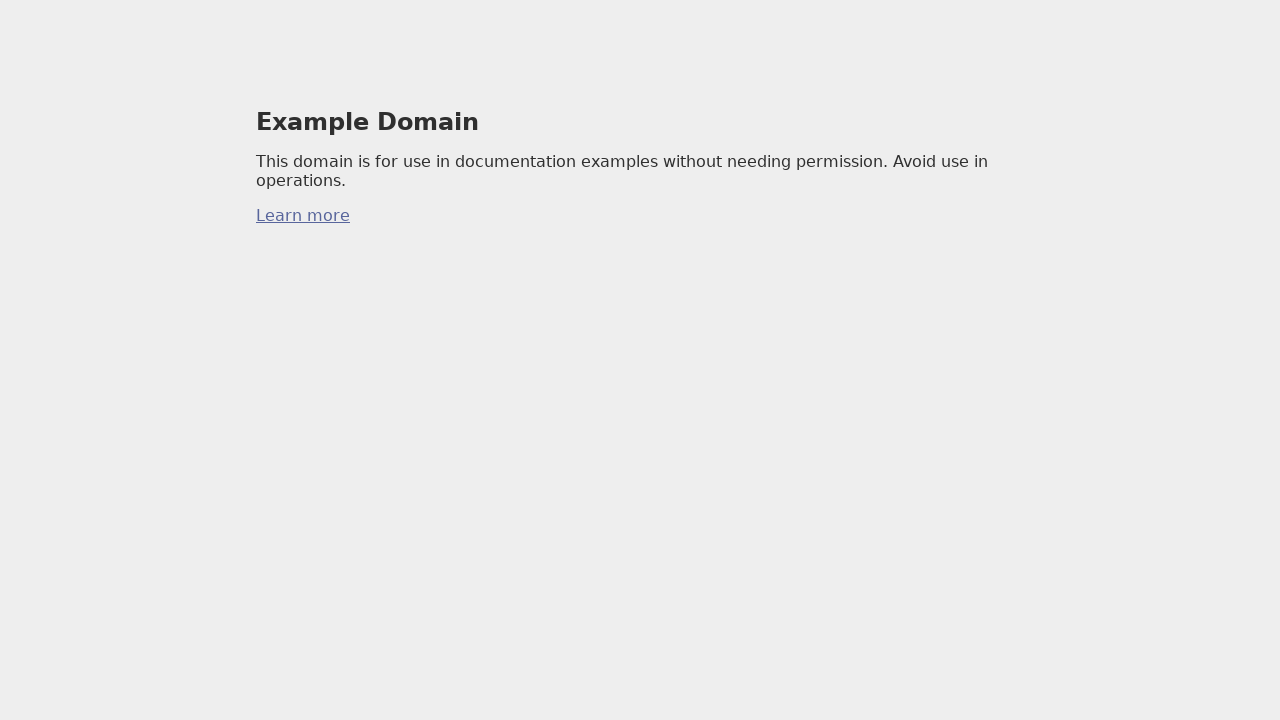

Found all buttons on the page using XPath
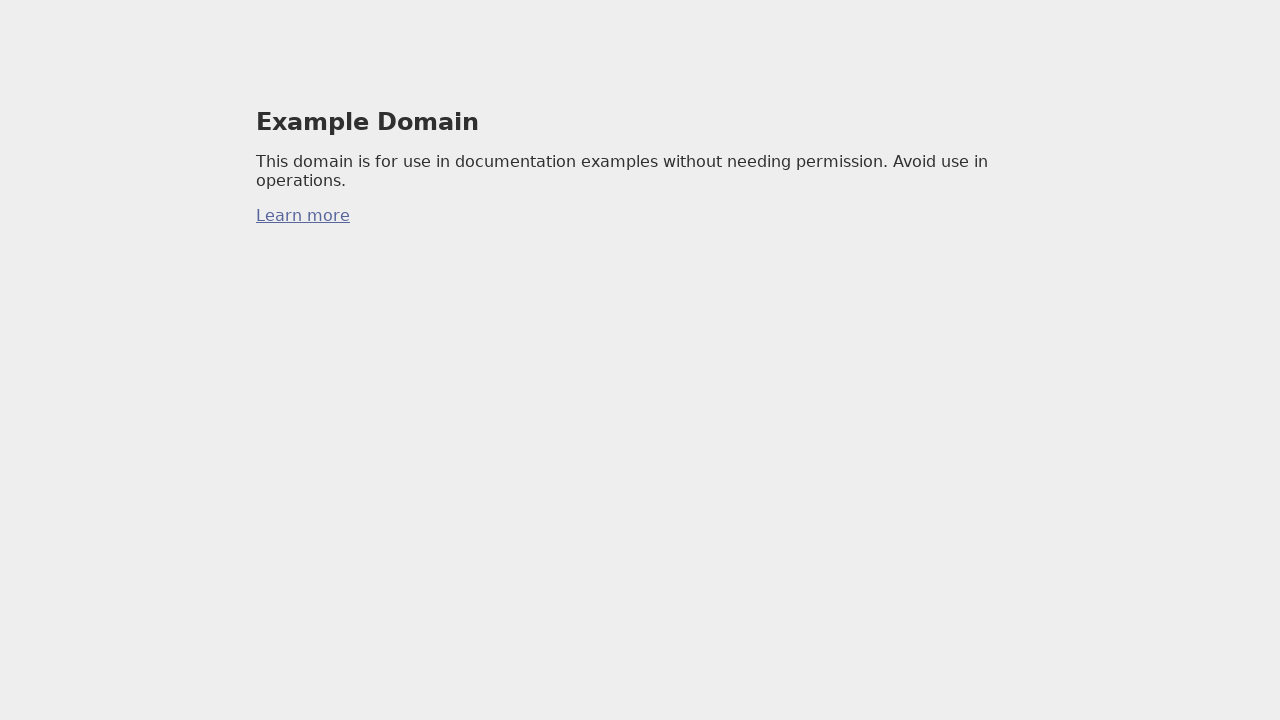

Combined links and buttons into single collection
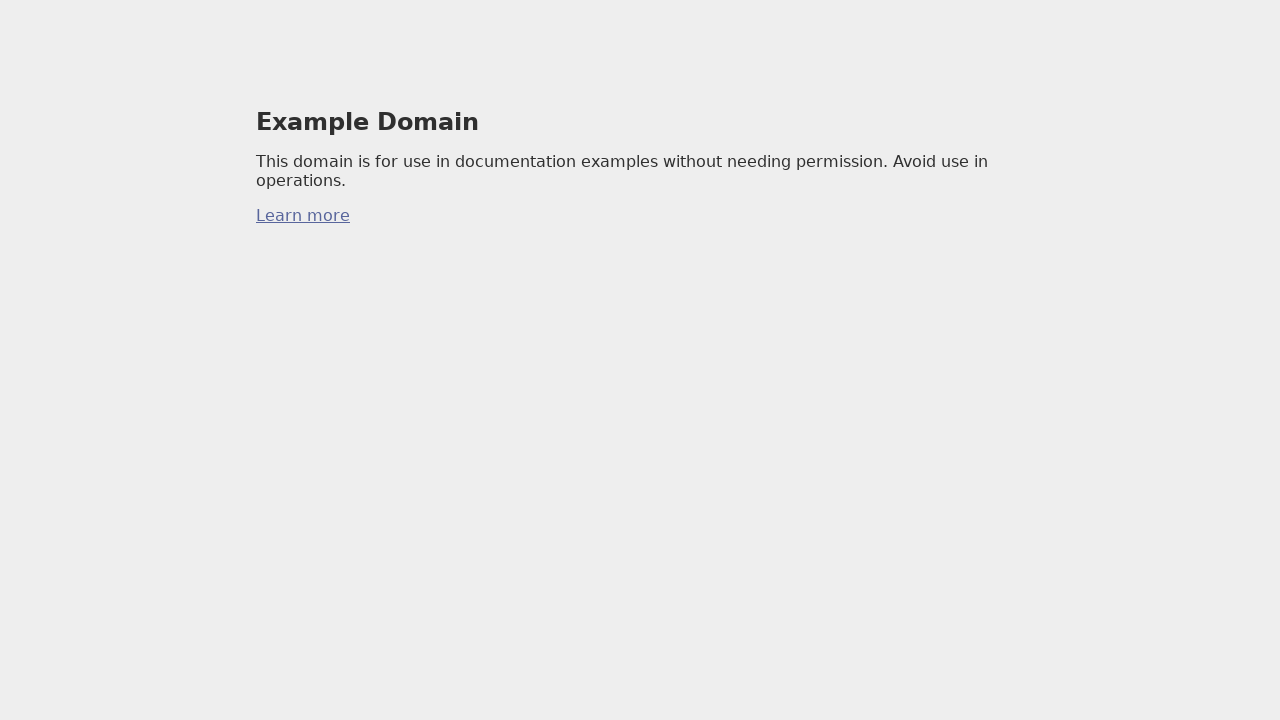

Clicked a link or button element at (303, 216) on xpath=//a >> nth=0
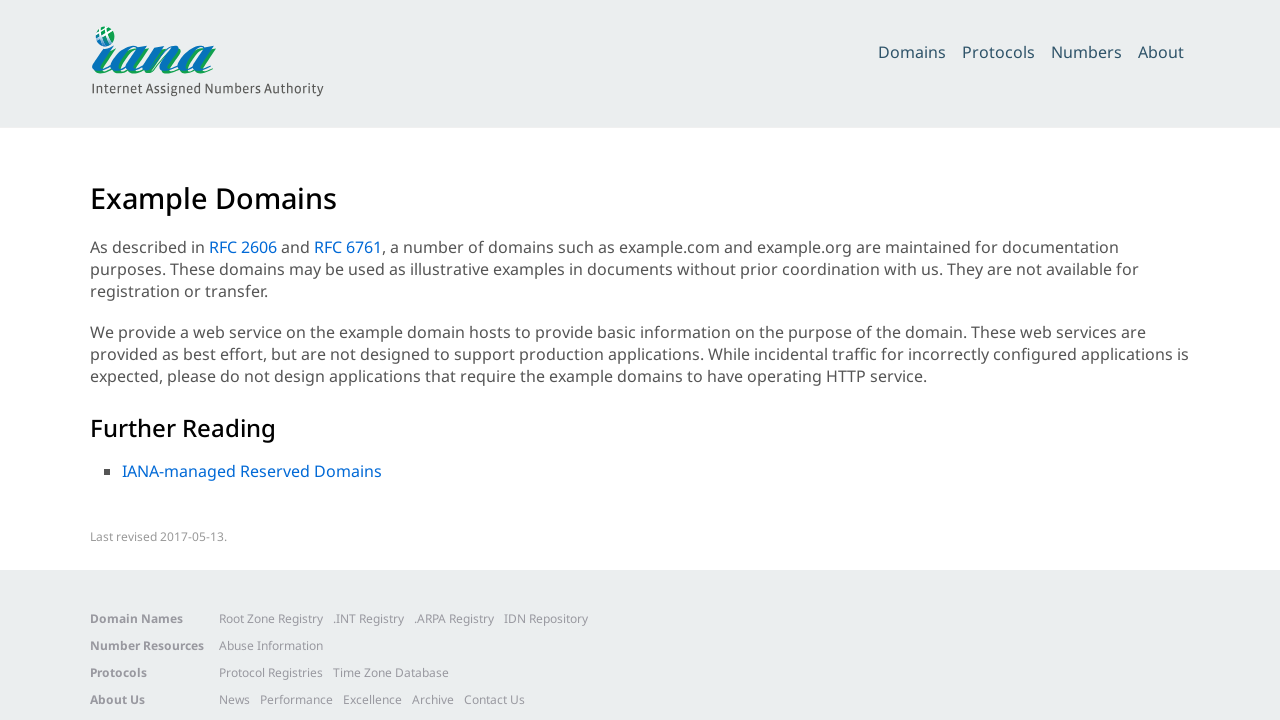

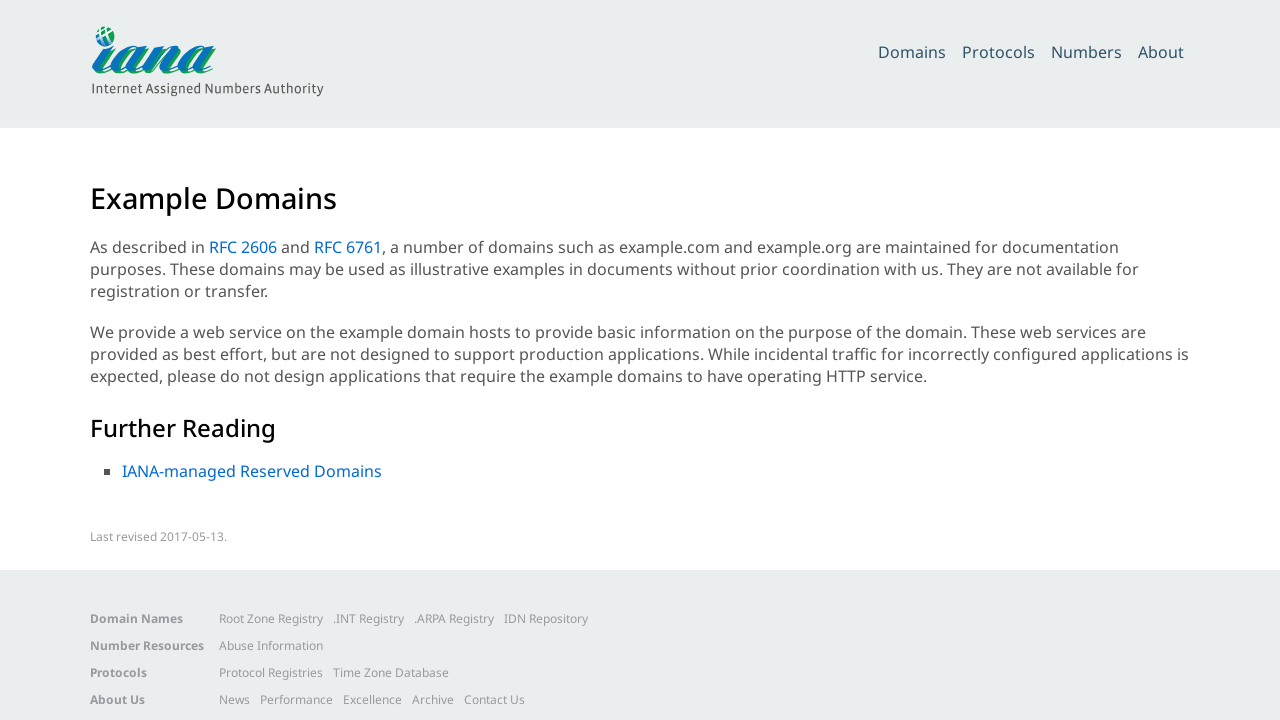